Tests a regular JavaScript alert by clicking a button that triggers it and verifying the success message appears

Starting URL: https://practice.cydeo.com/javascript_alerts

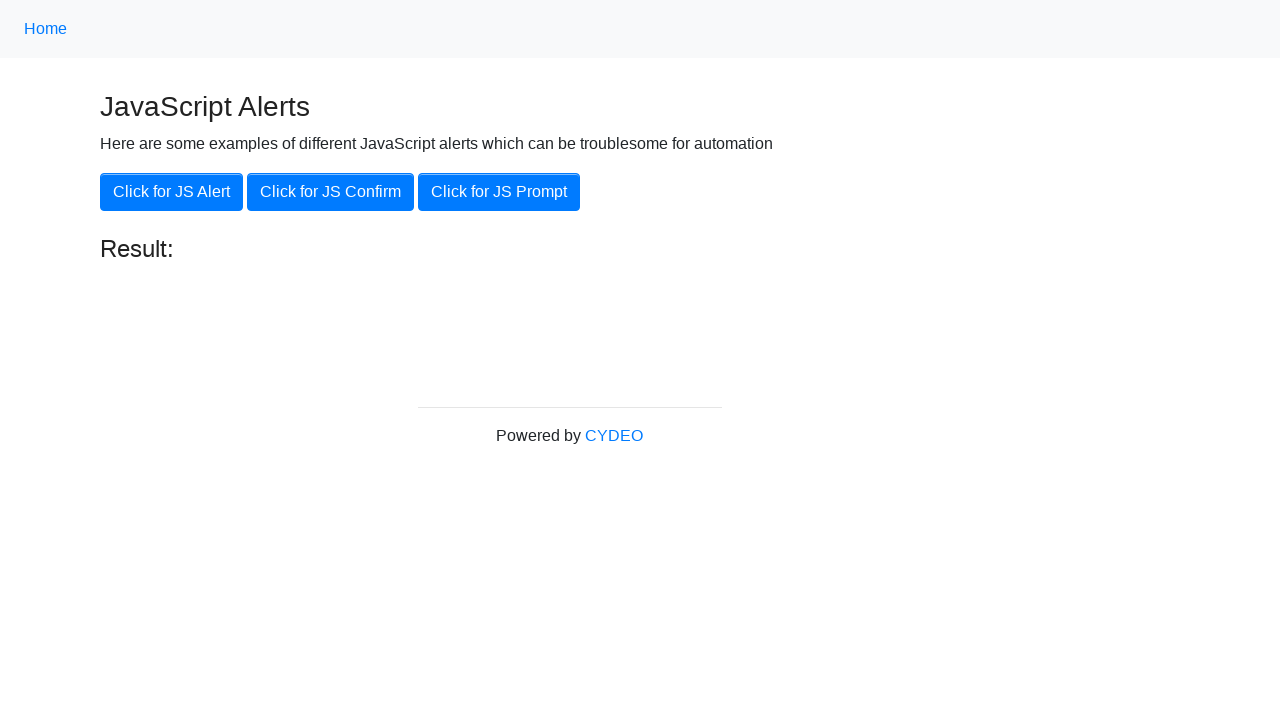

Clicked the button to trigger JavaScript alert at (172, 192) on xpath=//button[@onclick='jsAlert()']
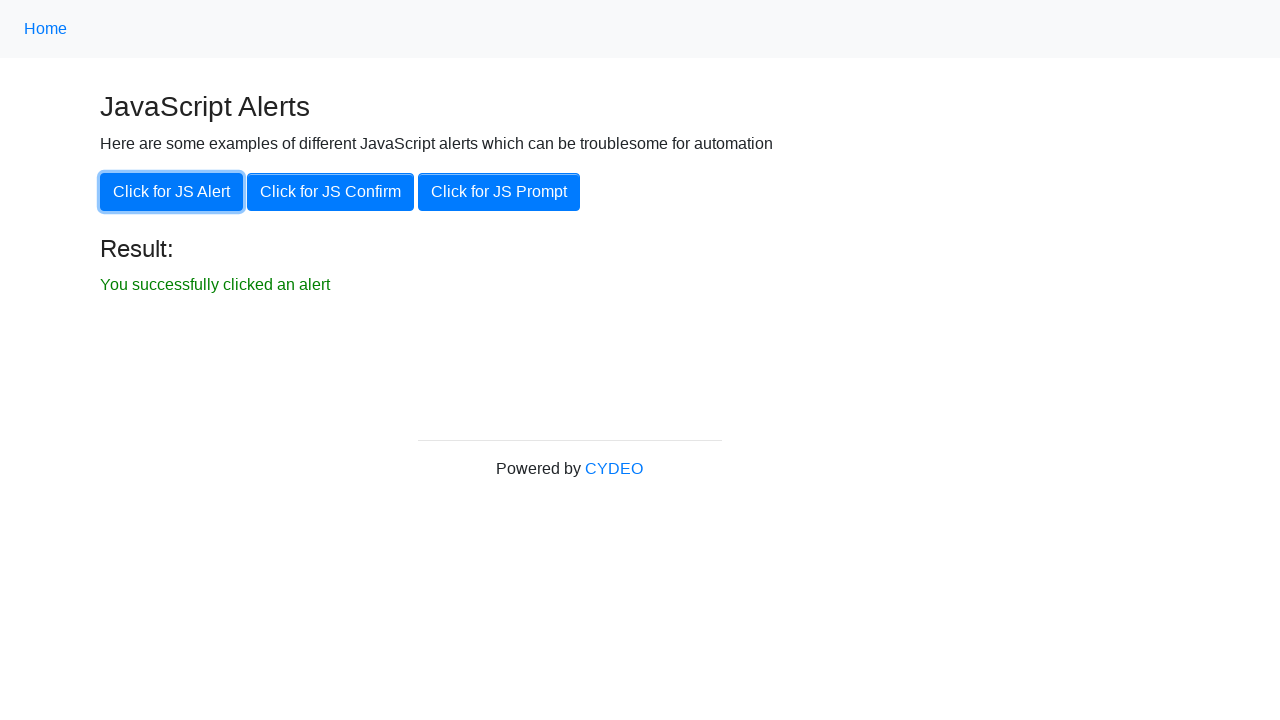

Verified success message 'You successfully clicked an alert' is visible
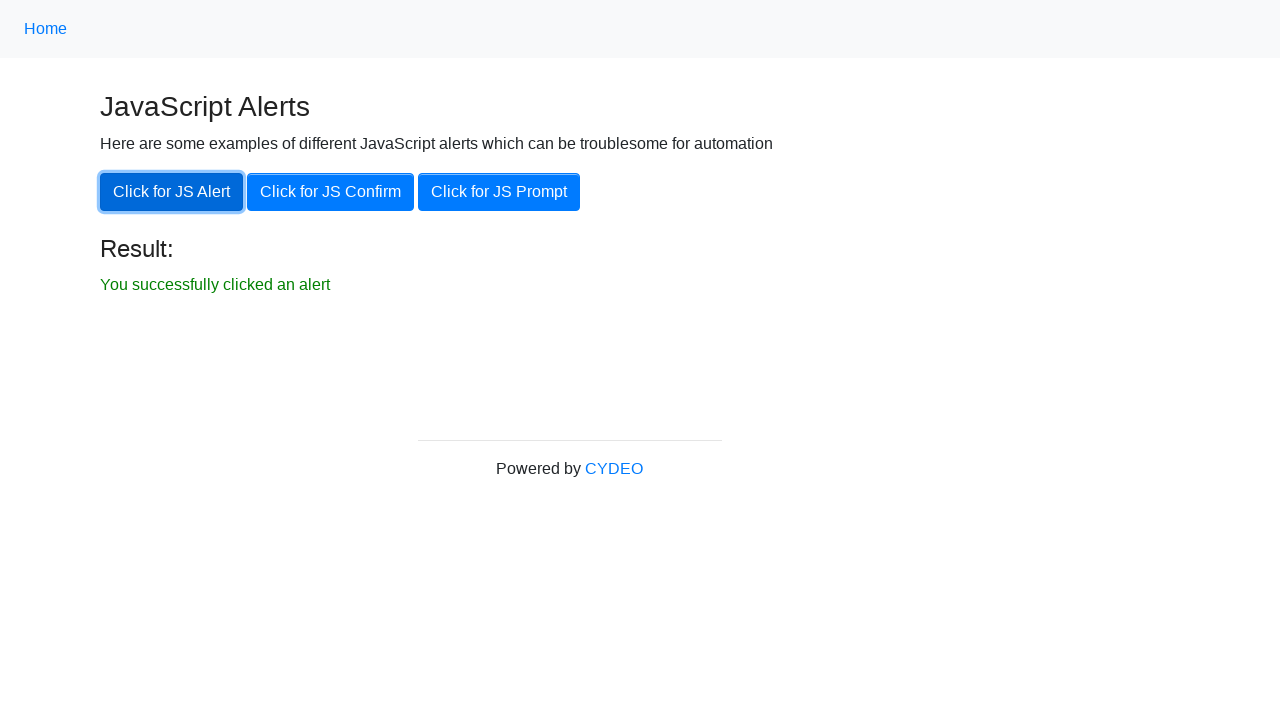

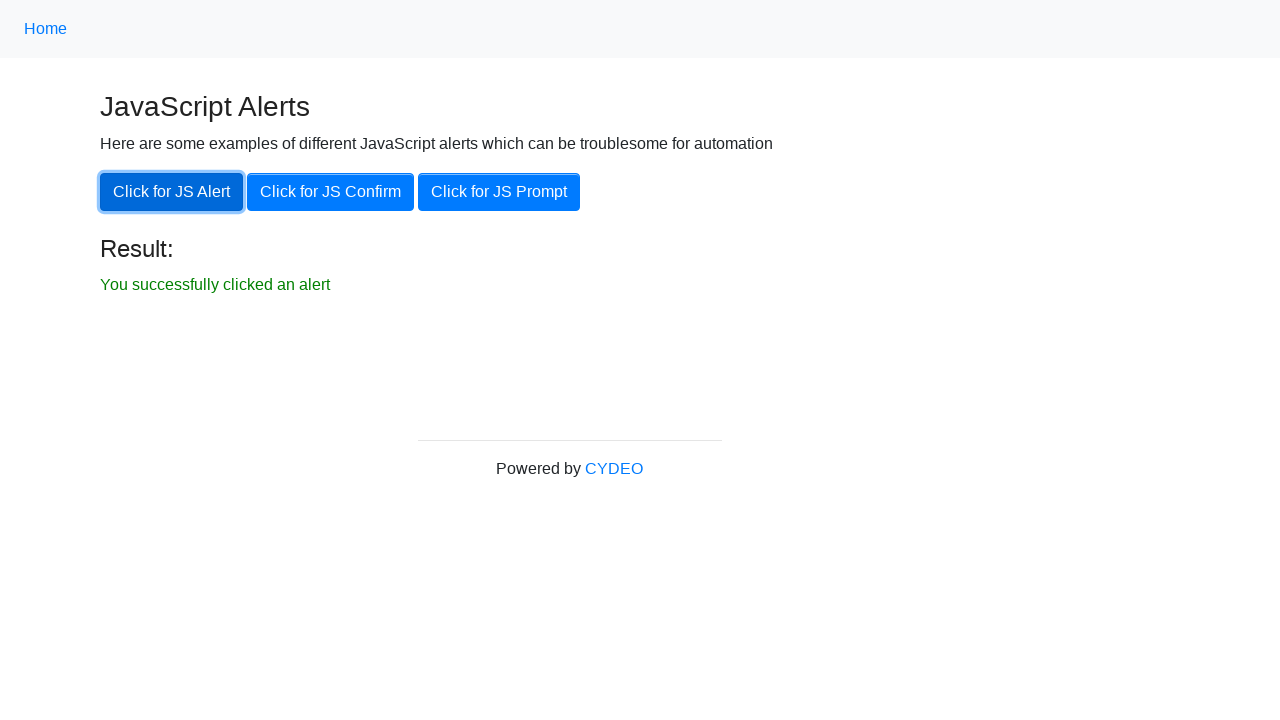